Tests dynamic controls page by clicking a checkbox twice to toggle its selected state on and off

Starting URL: https://training-support.net/webelements/dynamic-controls

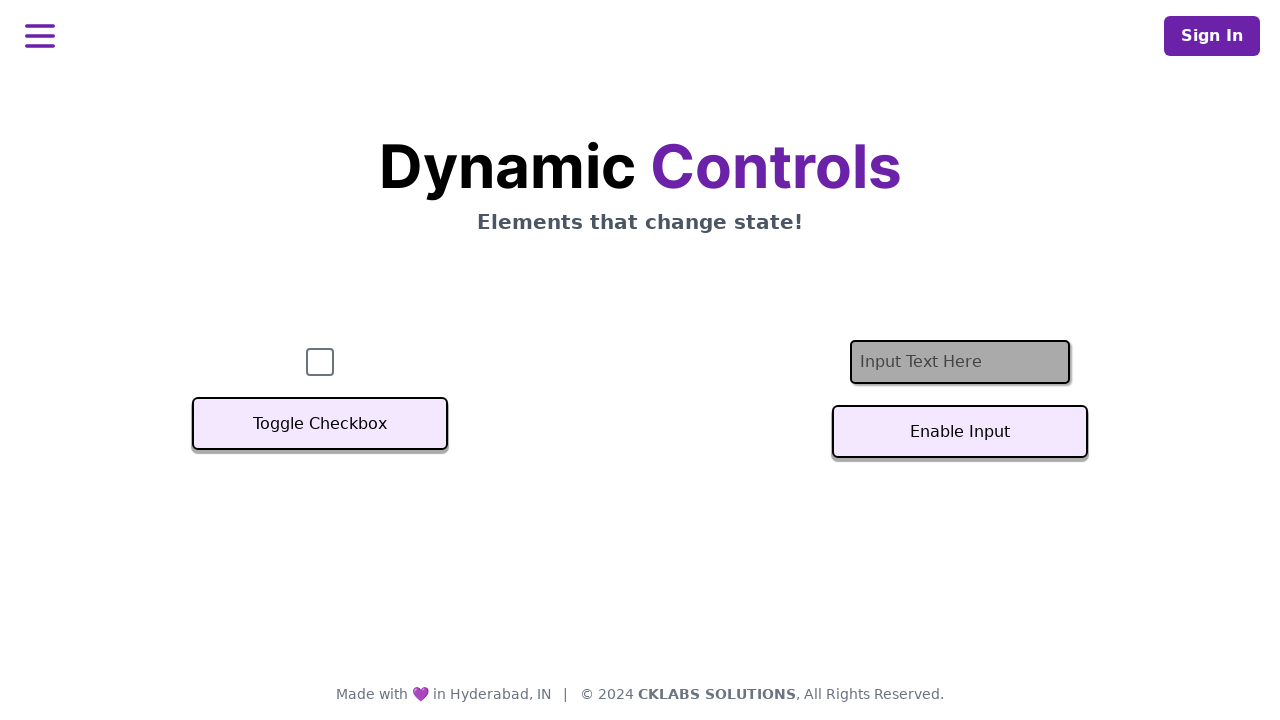

Clicked checkbox to select it at (320, 362) on #checkbox
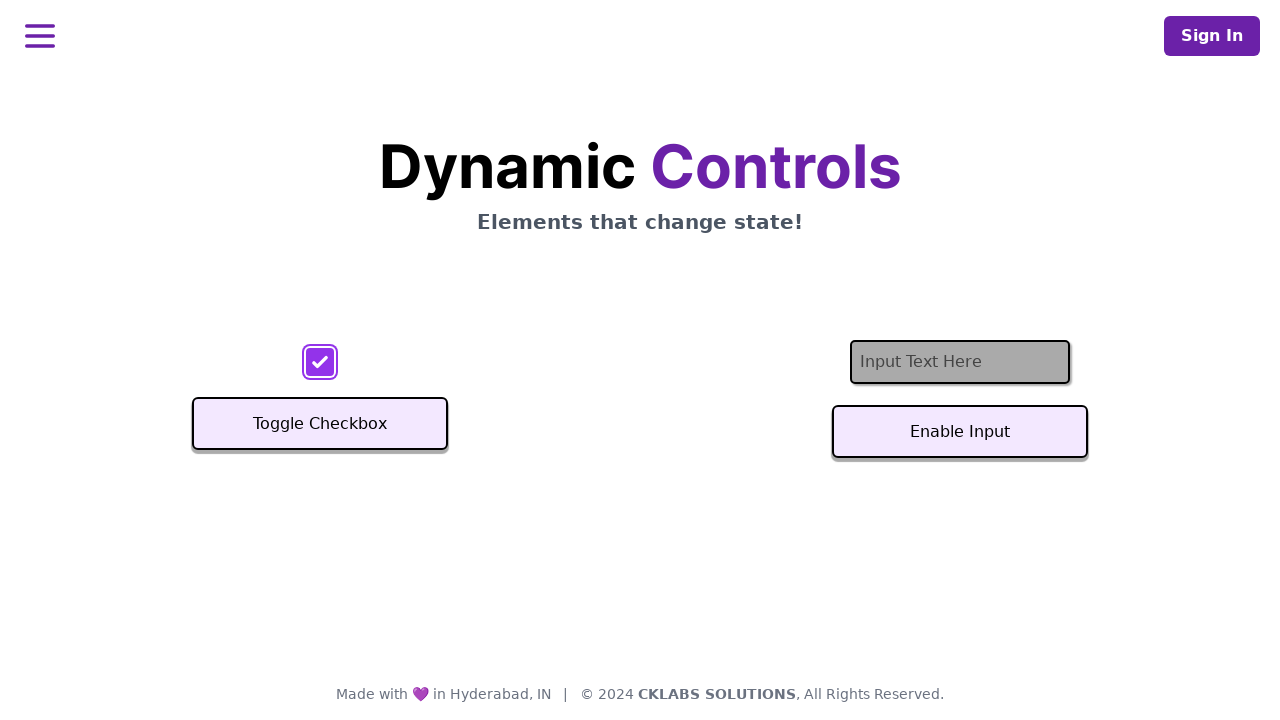

Clicked checkbox again to deselect it at (320, 362) on #checkbox
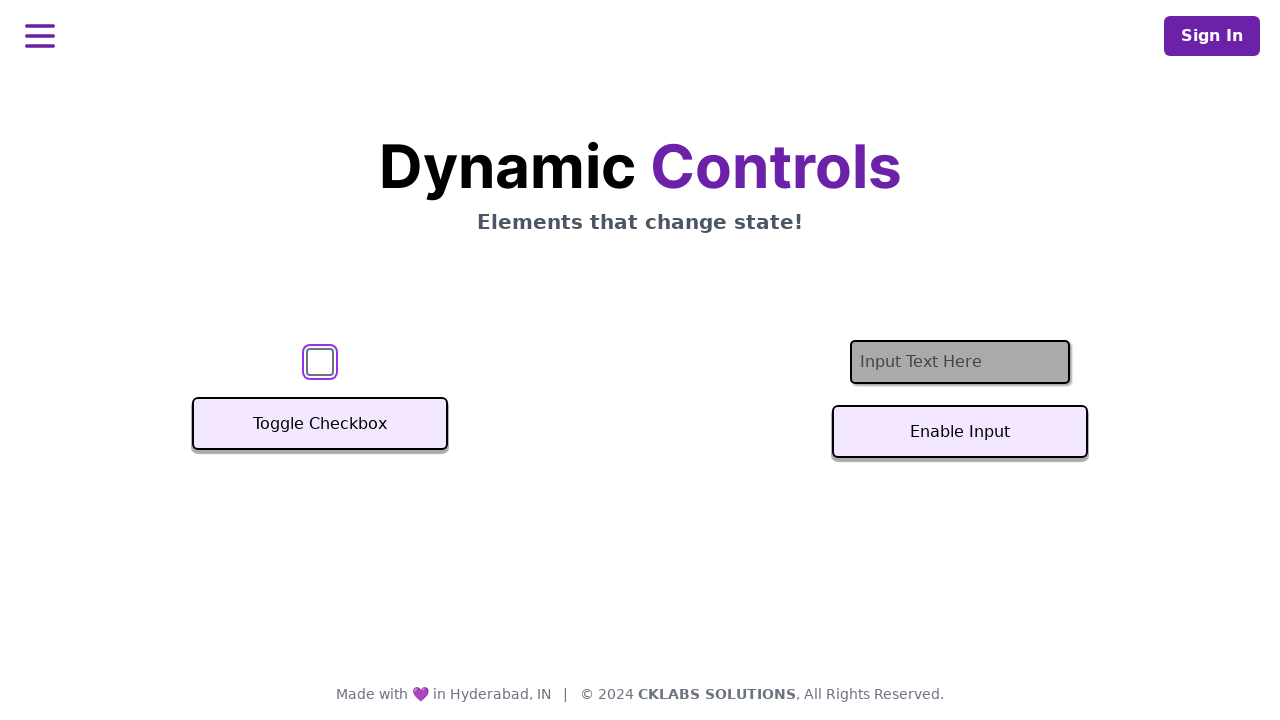

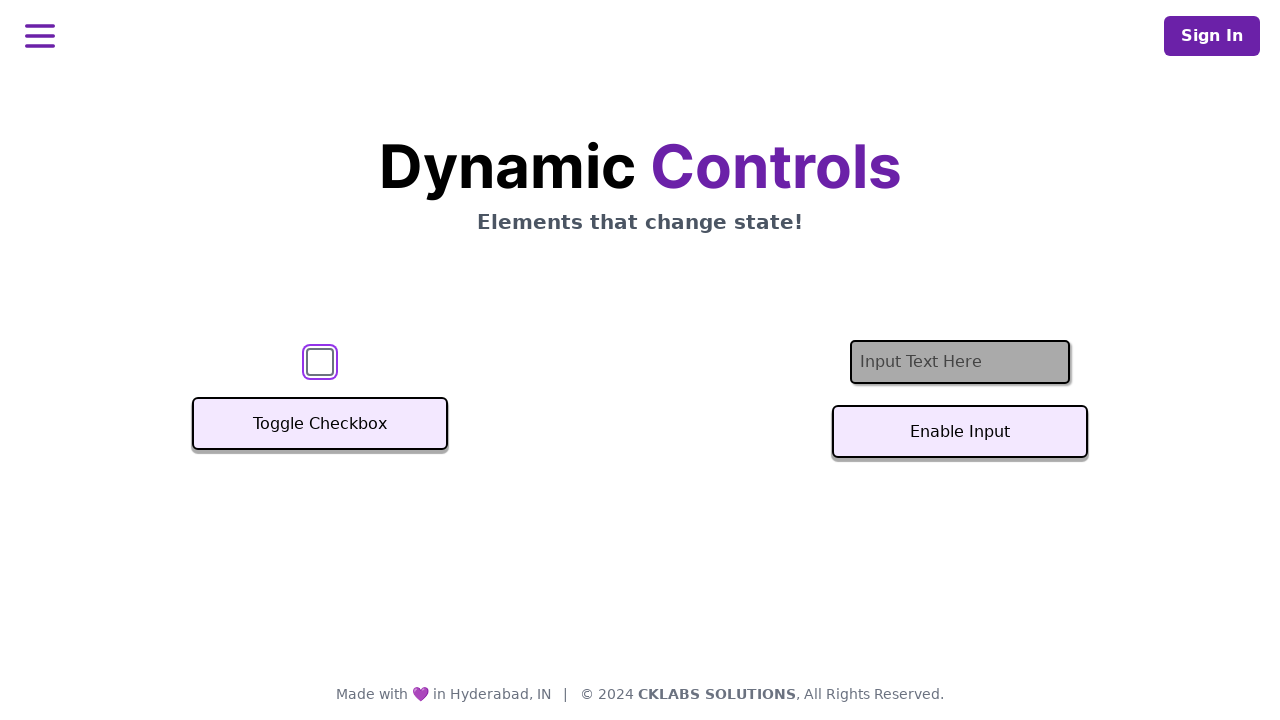